Tests filling the first name field in the practice form

Starting URL: https://demoqa.com/automation-practice-form

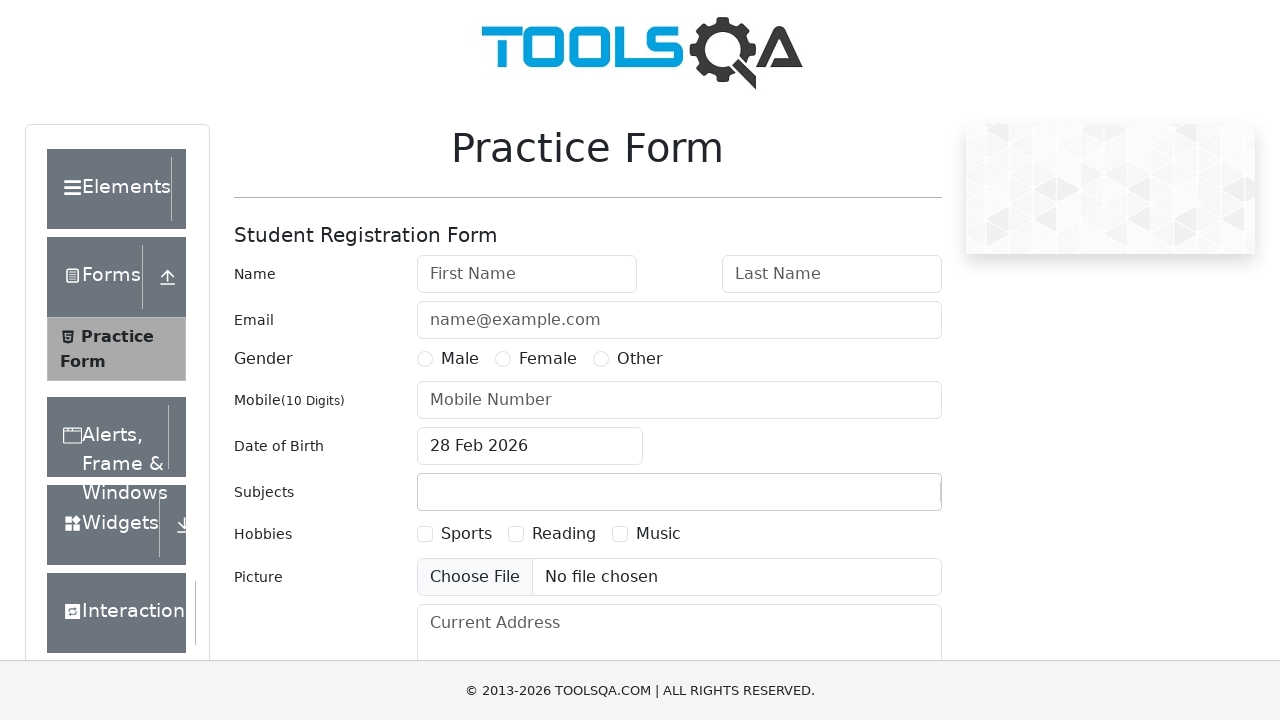

Filled first name field with 'Max' on #firstName
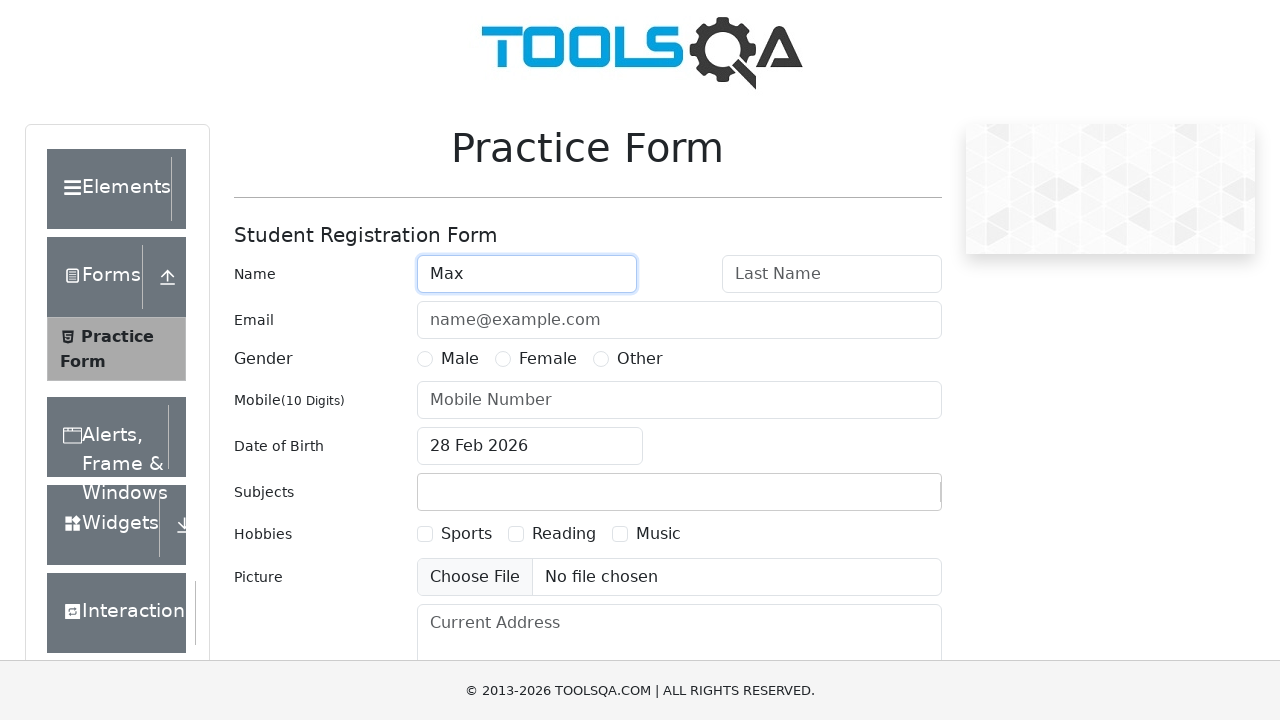

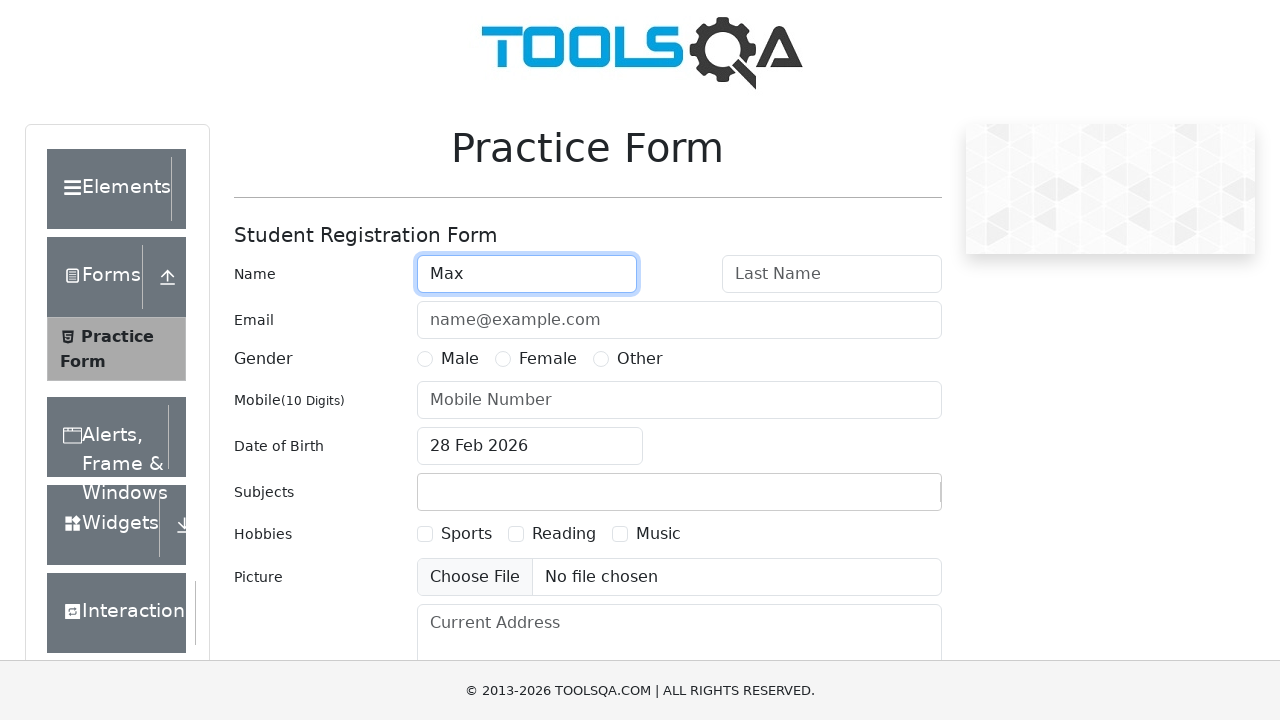